Tests product search and add-to-cart functionality by searching for 'ca', finding products containing 'Cauli' in the name, and clicking the add button for matching products

Starting URL: https://rahulshettyacademy.com/seleniumPractise/#/

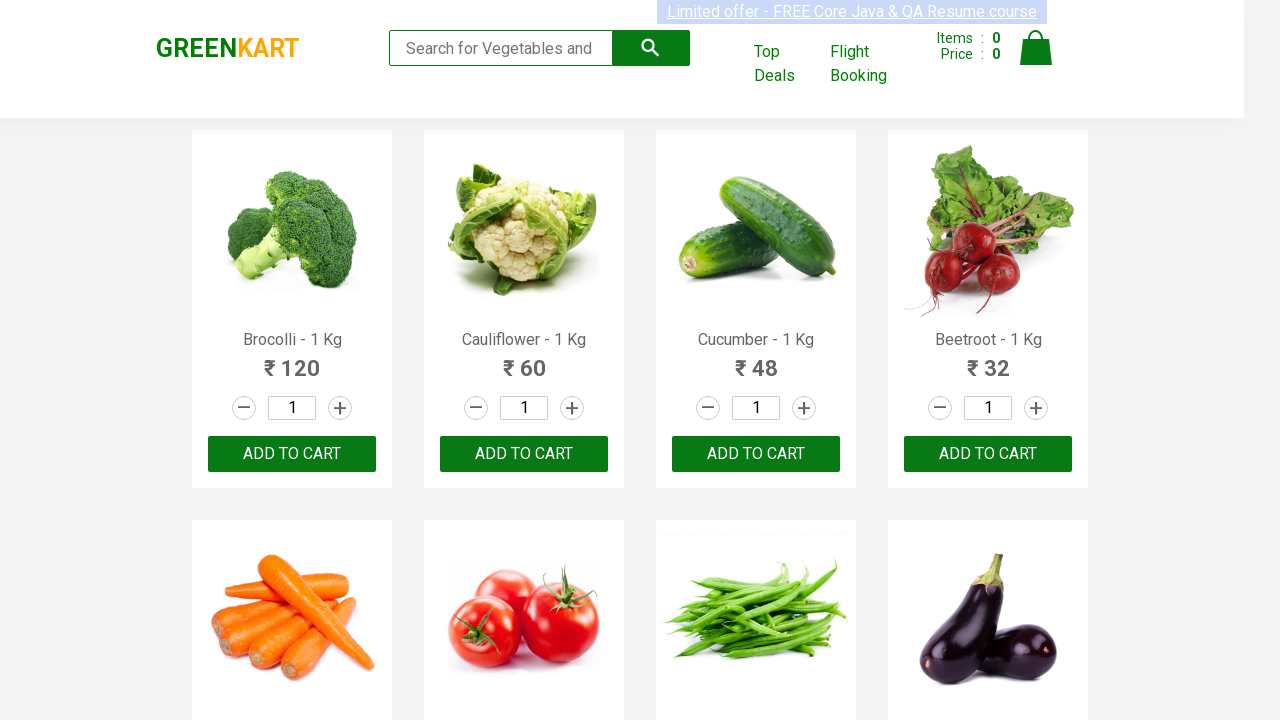

Entered 'ca' in the search box on input[type='search']
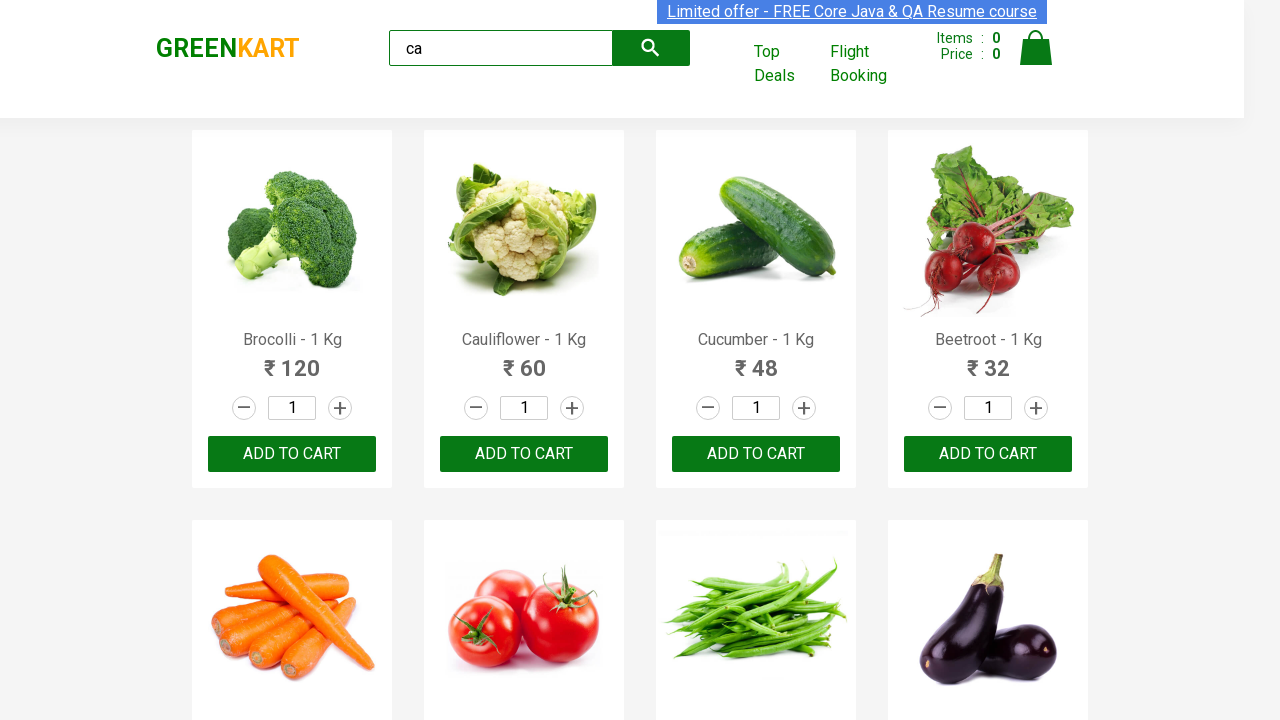

Waited for products to load
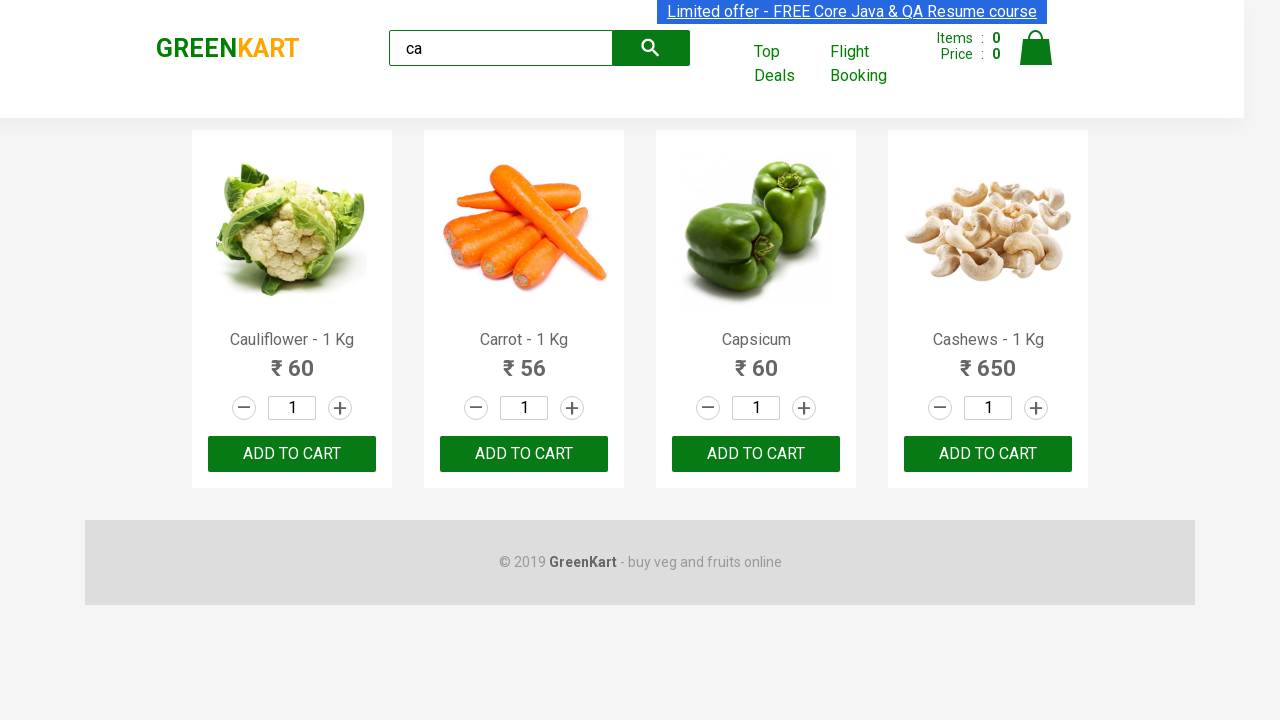

Retrieved all product elements from search results
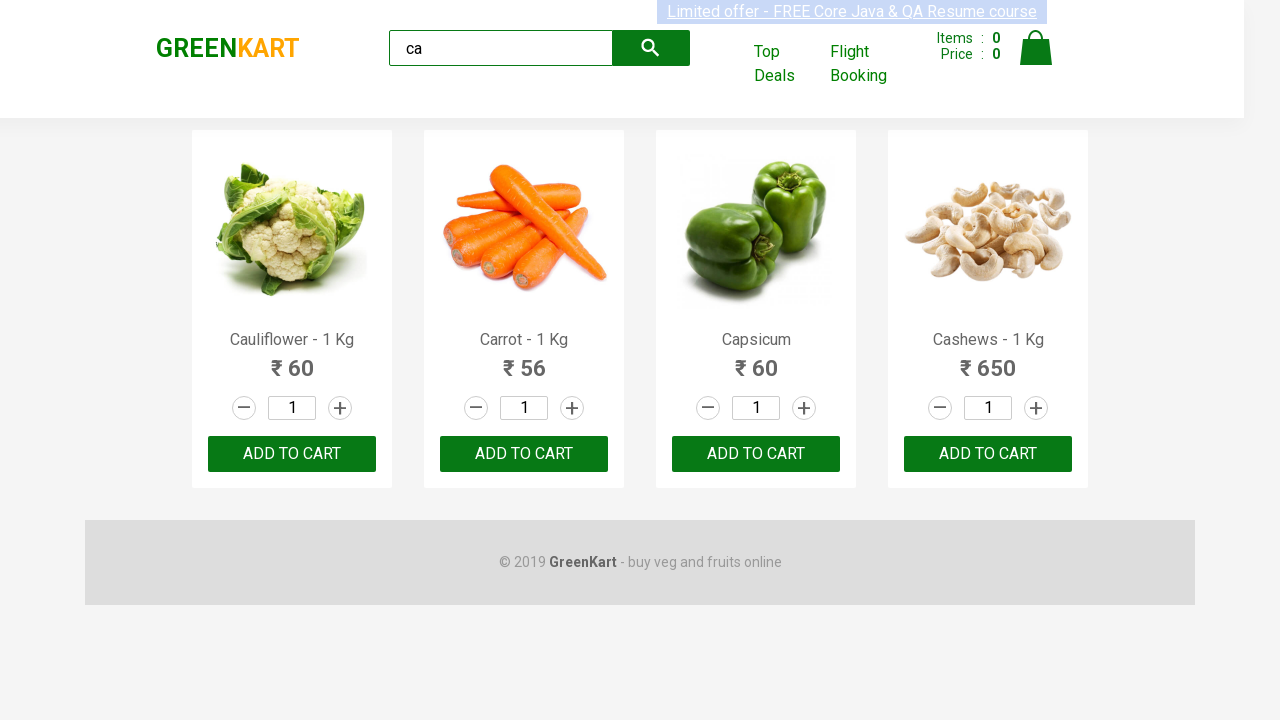

Retrieved product name: 'Cauliflower - 1 Kg'
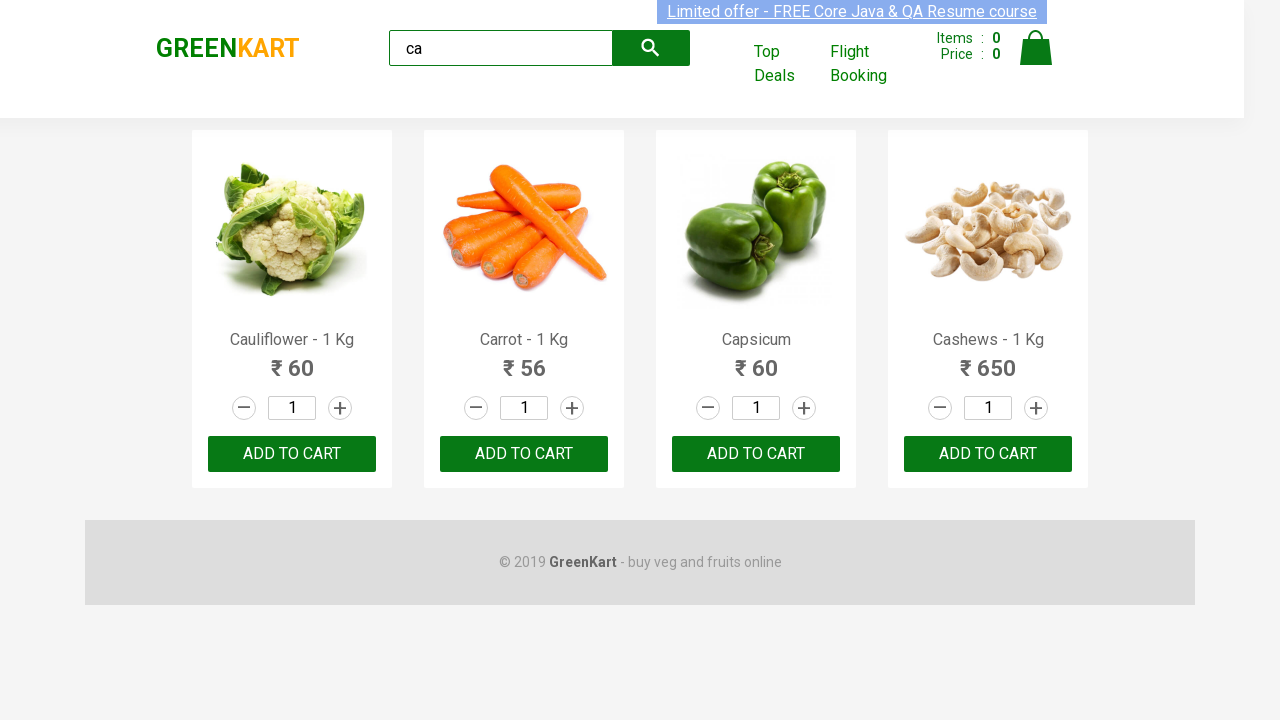

Clicked add-to-cart button for product: 'Cauliflower - 1 Kg' at (292, 454) on .products .product >> nth=0 >> button
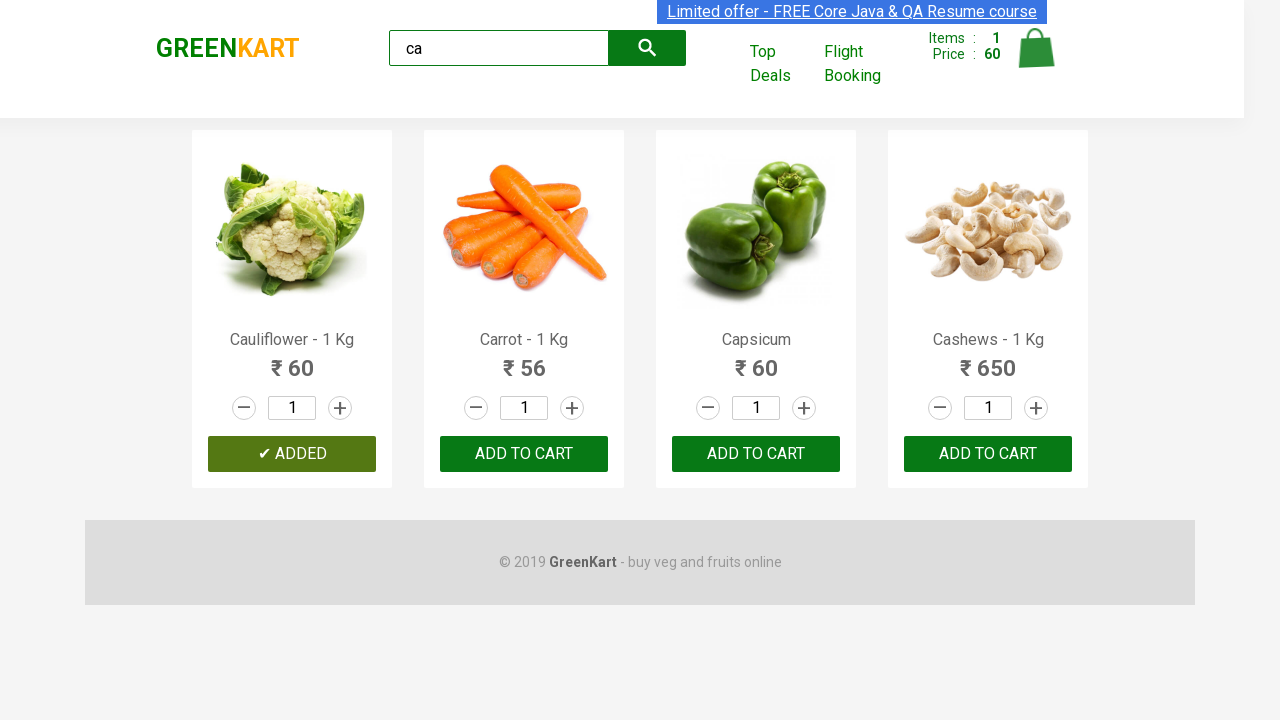

Retrieved product name: 'Carrot - 1 Kg'
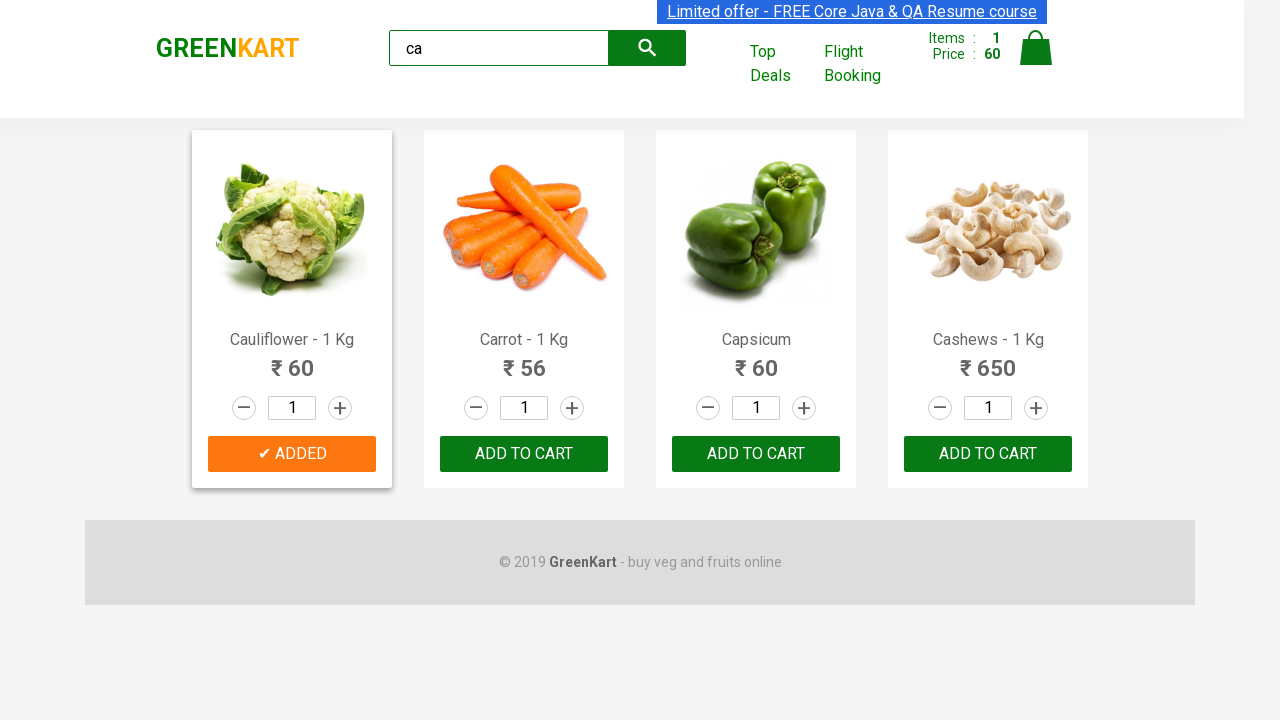

Retrieved product name: 'Capsicum'
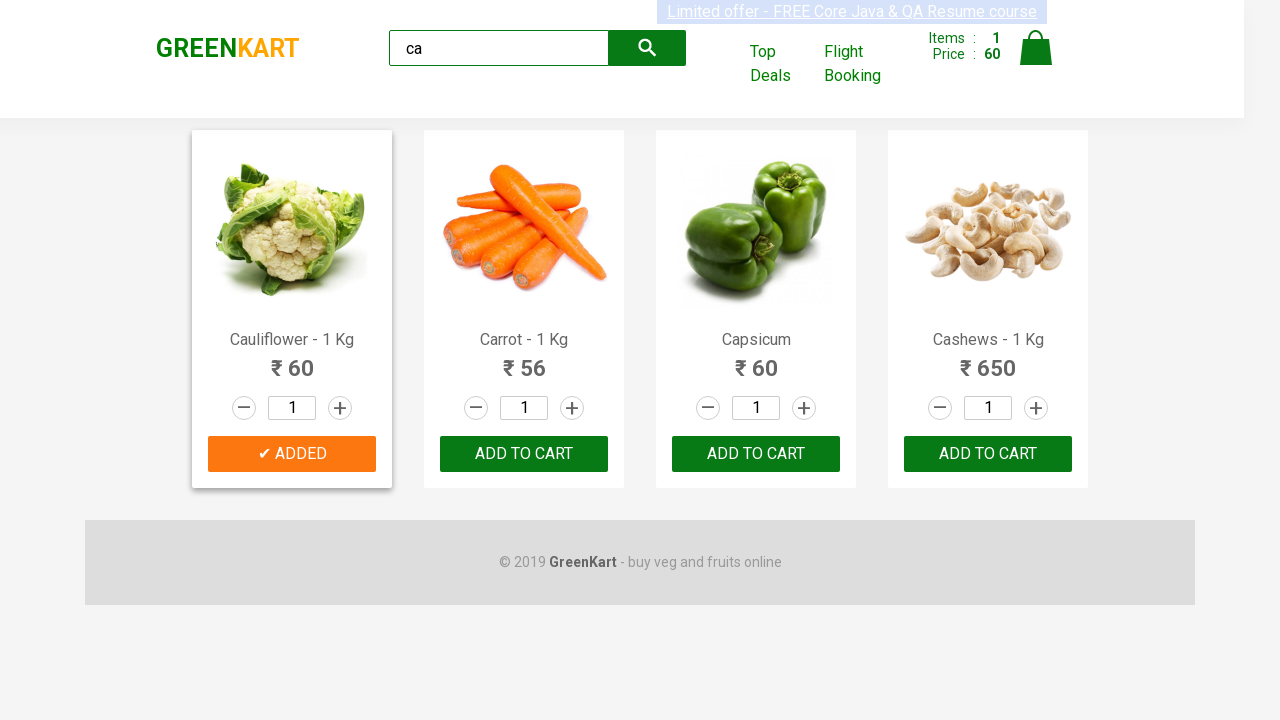

Retrieved product name: 'Cashews - 1 Kg'
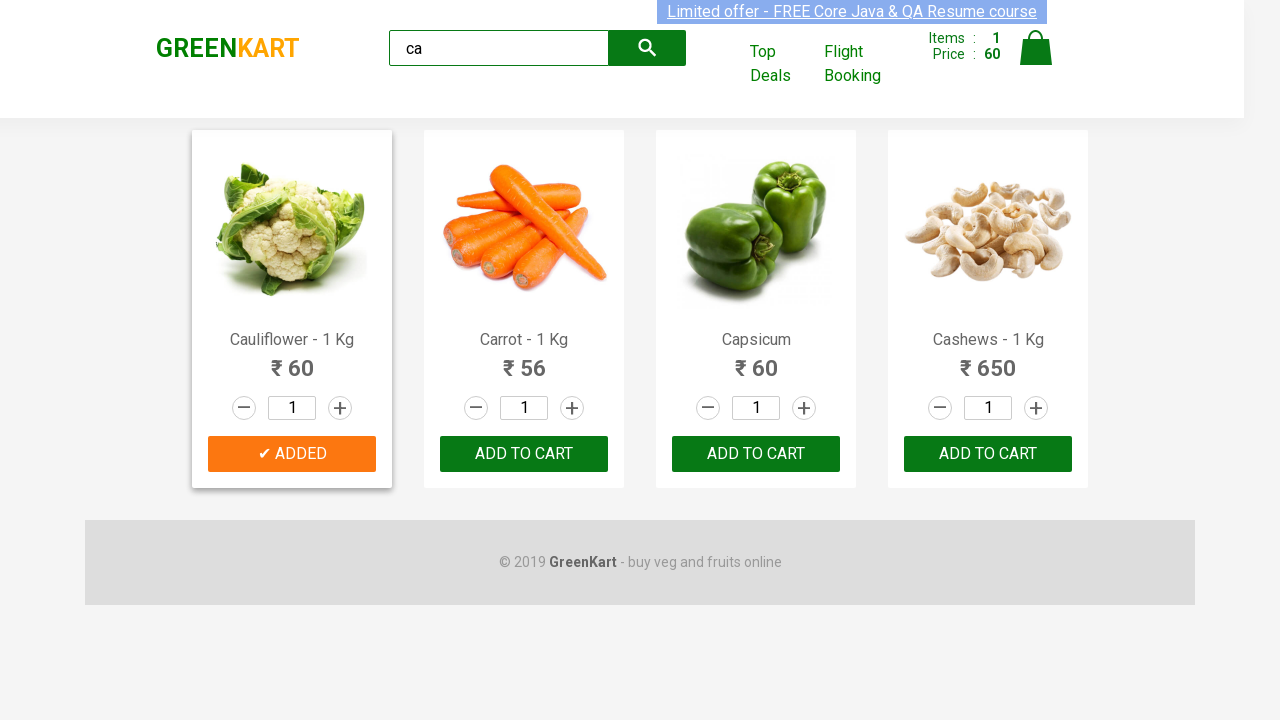

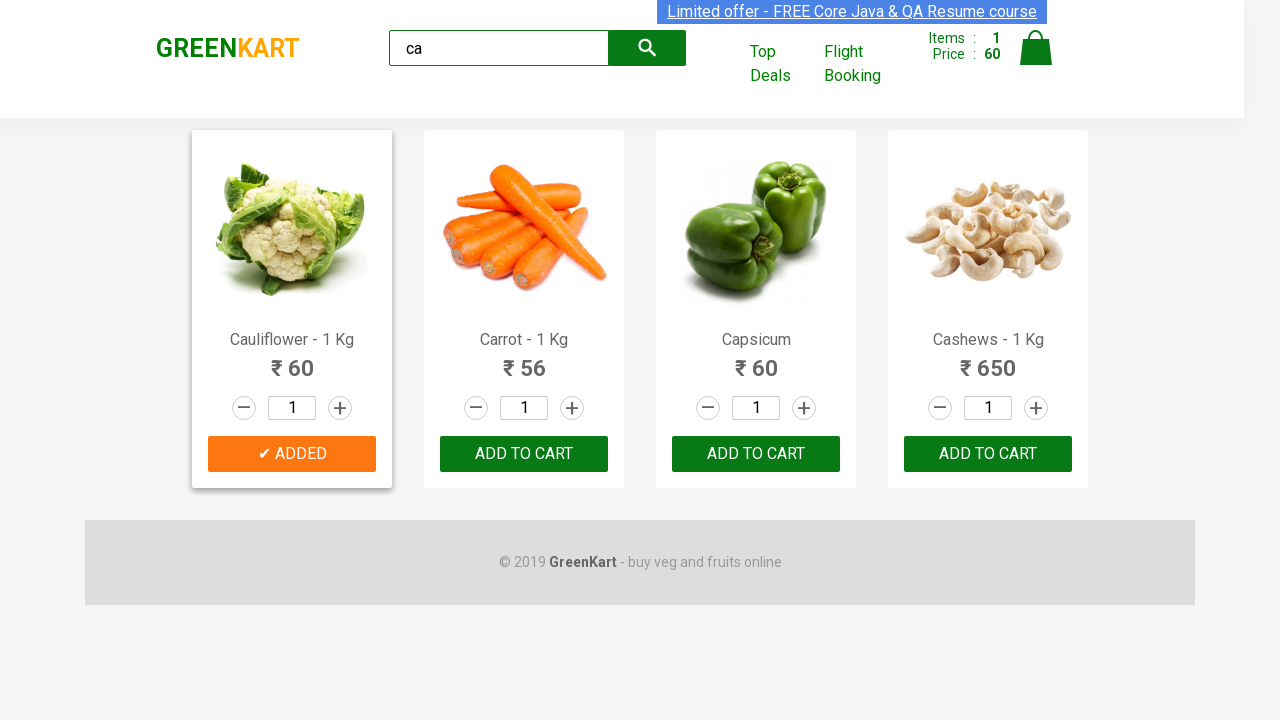